Automates playing a word game by entering a player name, starting the game, and continuously finding and submitting words based on available tiles

Starting URL: https://www.playsnatch.io/games/botmatch-6tob9lh

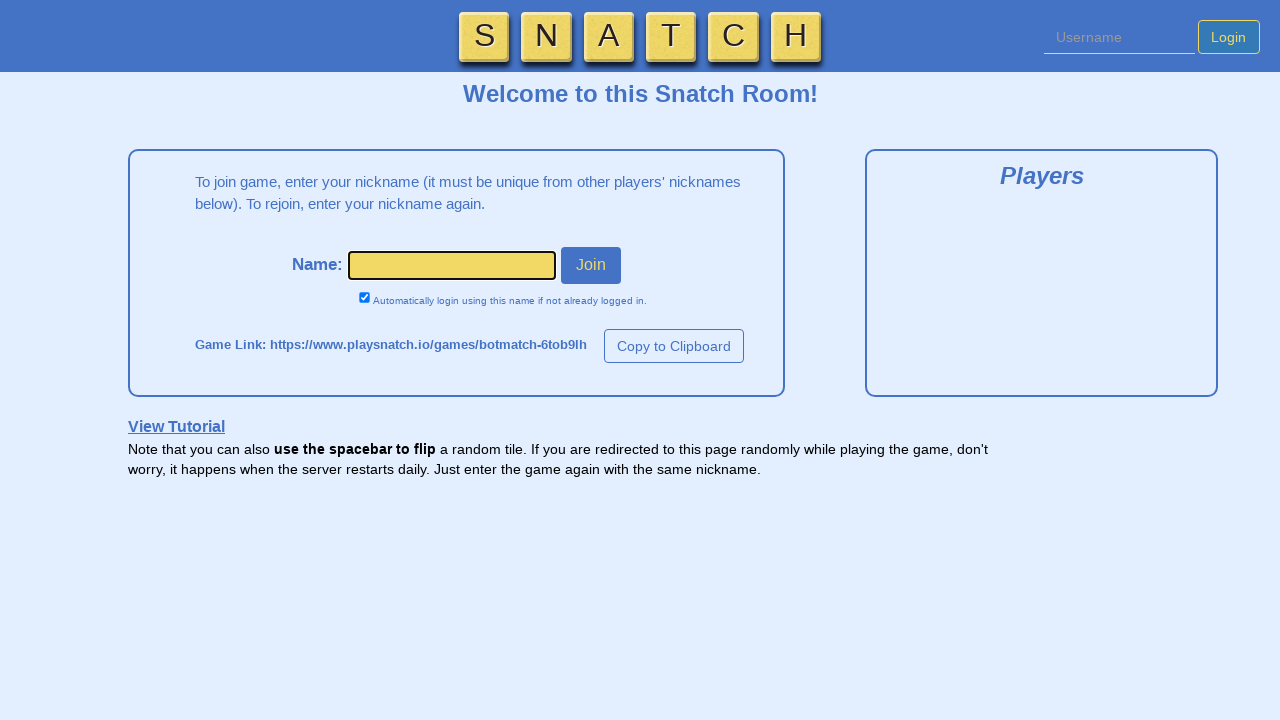

Filled player name field with 'Player123' on #name
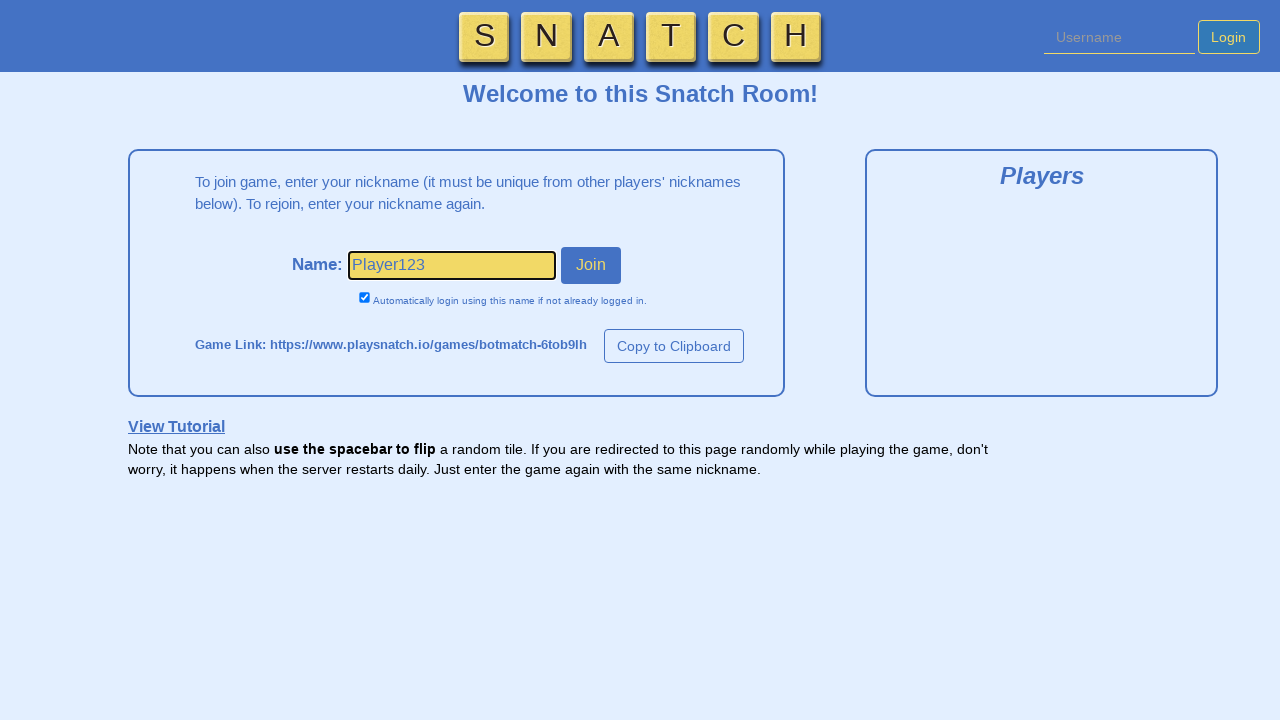

Clicked join button at (591, 266) on #join-button
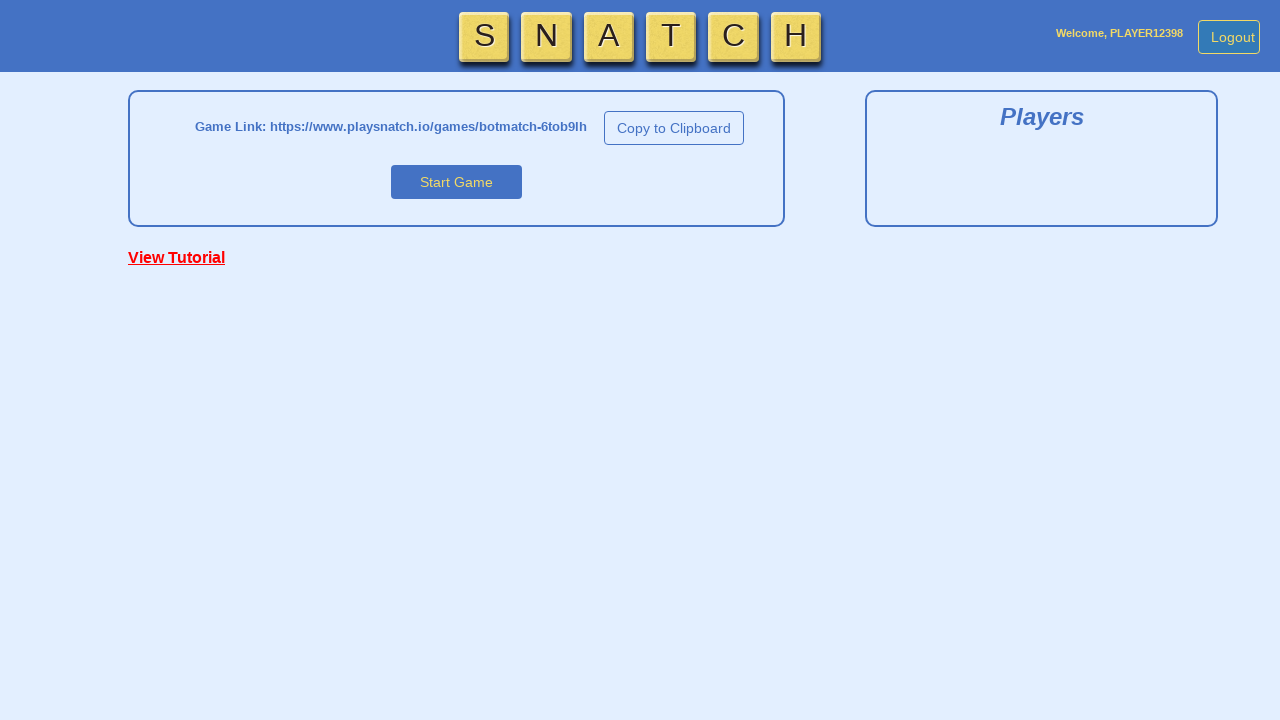

Start button loaded on page
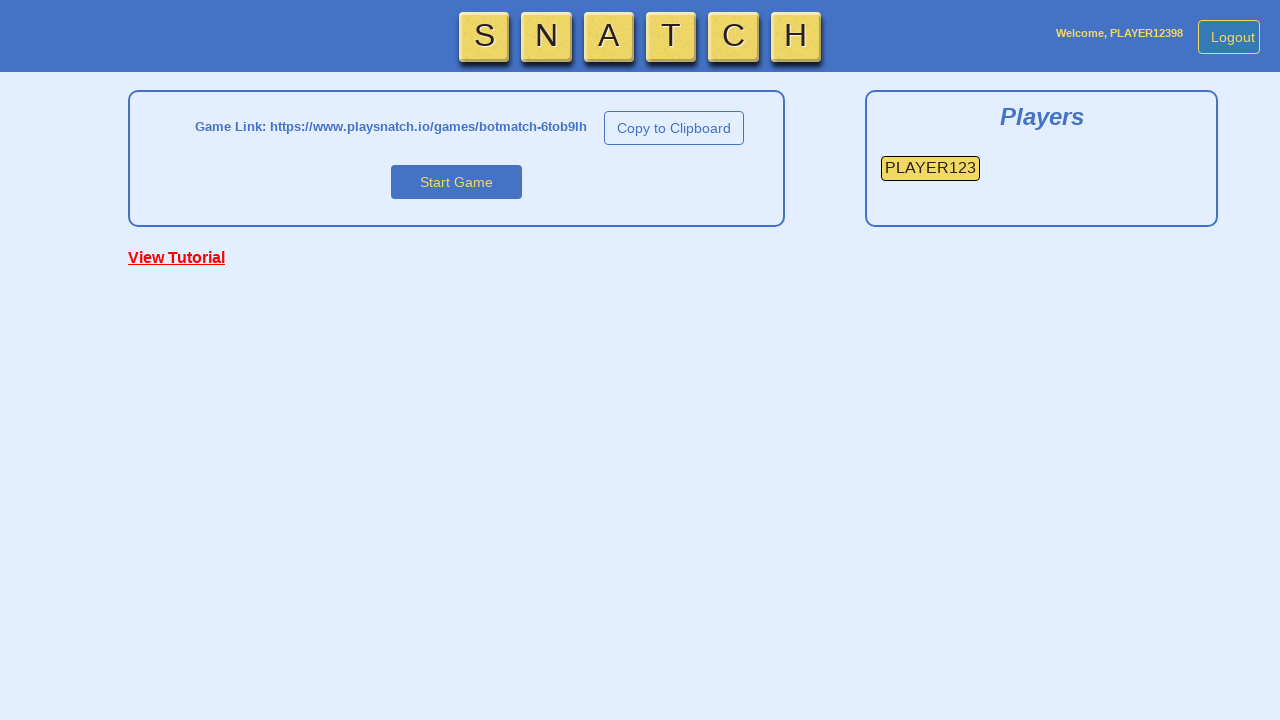

Clicked start button to begin game at (456, 182) on #start-button
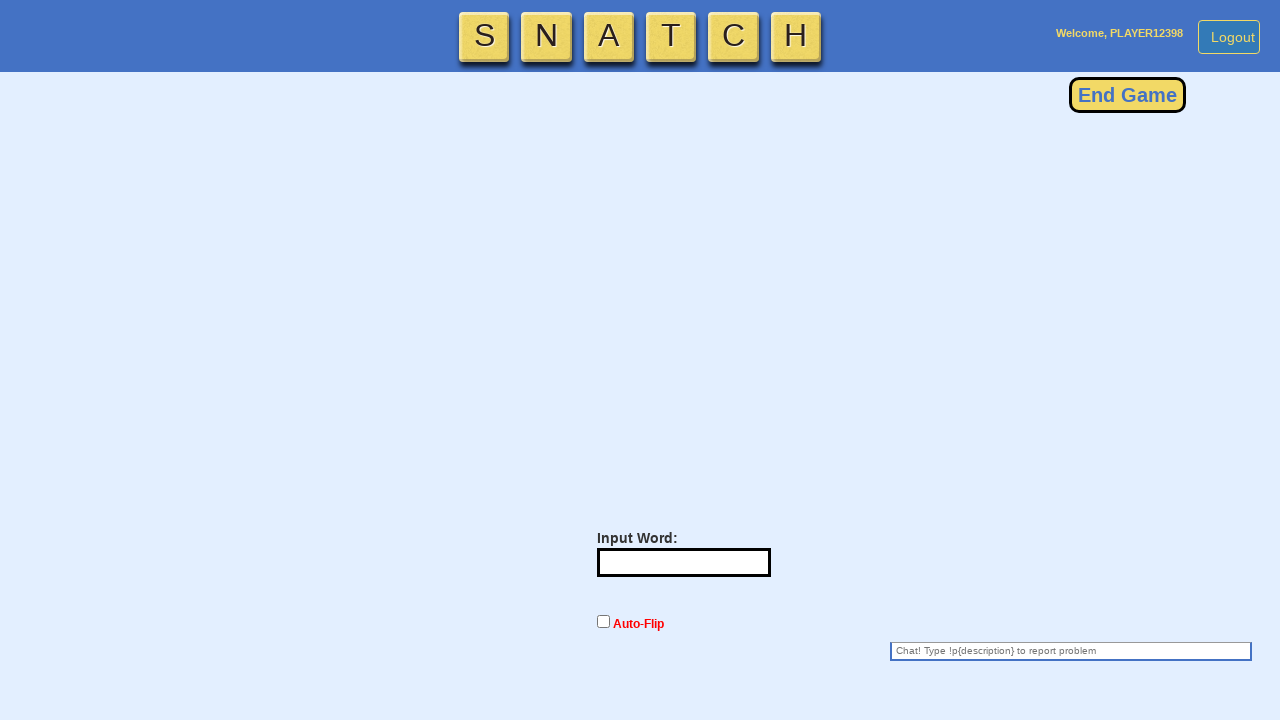

Game board with tiles loaded
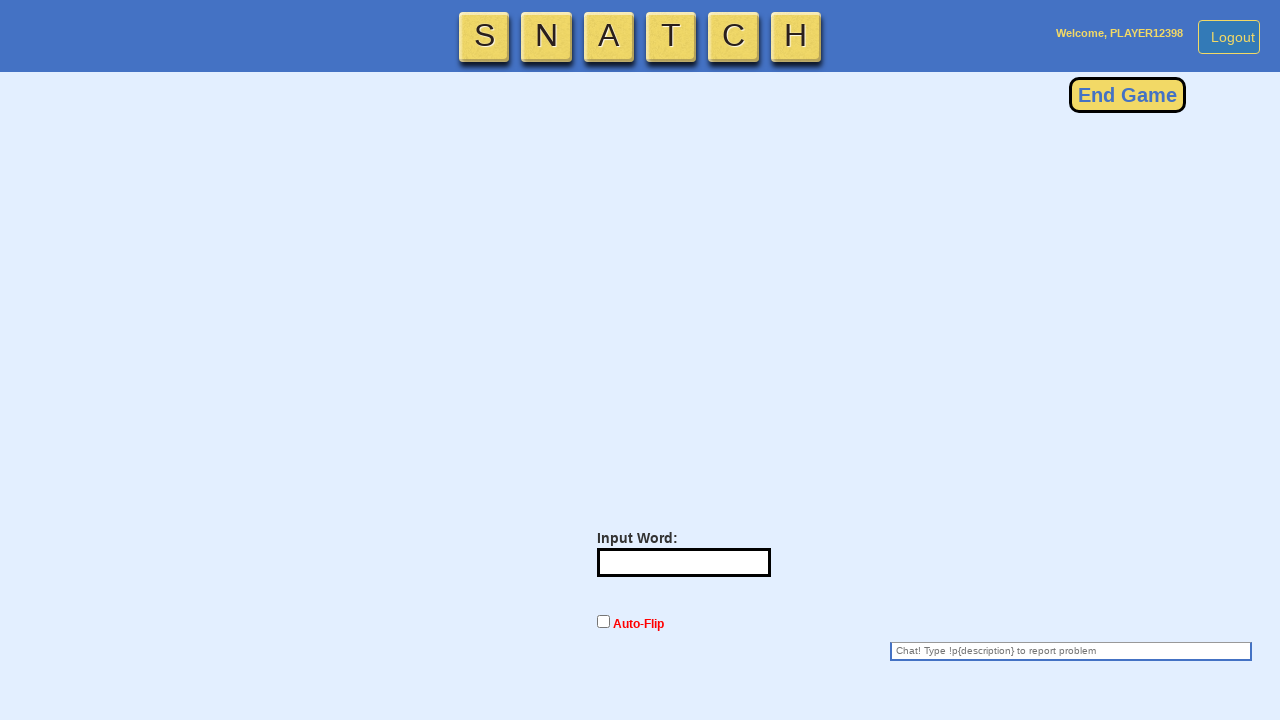

Word input field loaded on game board
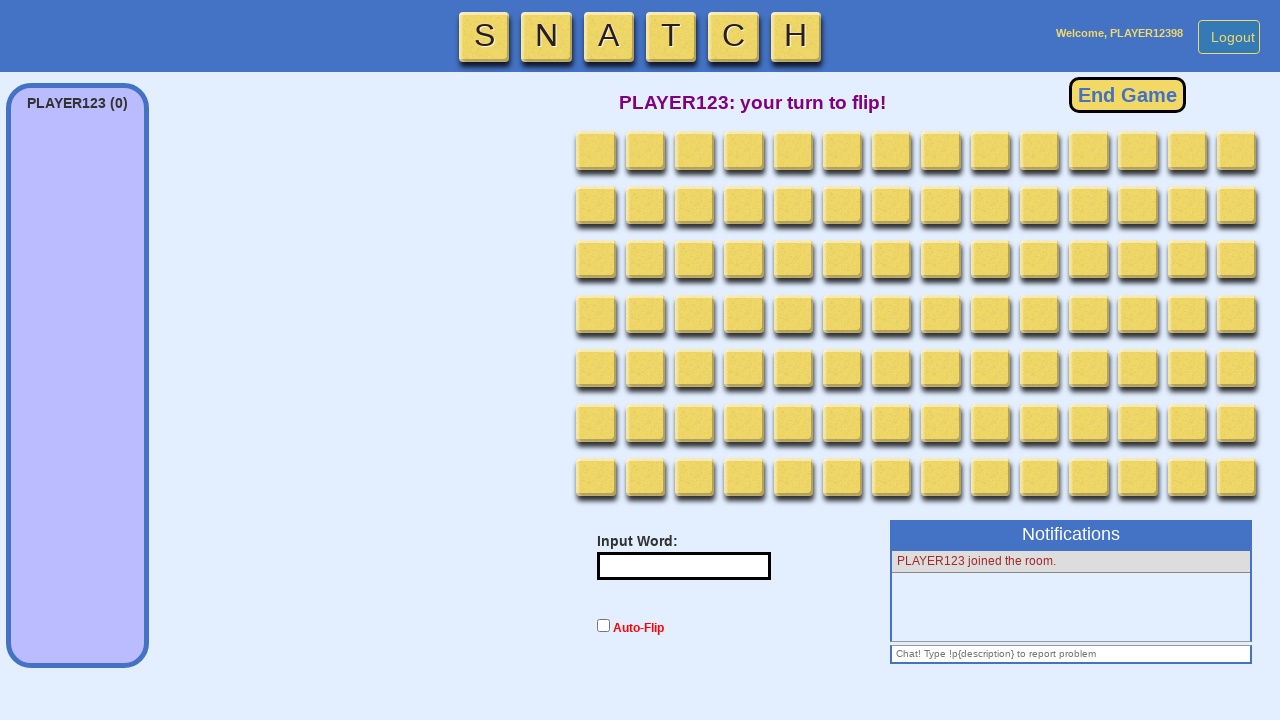

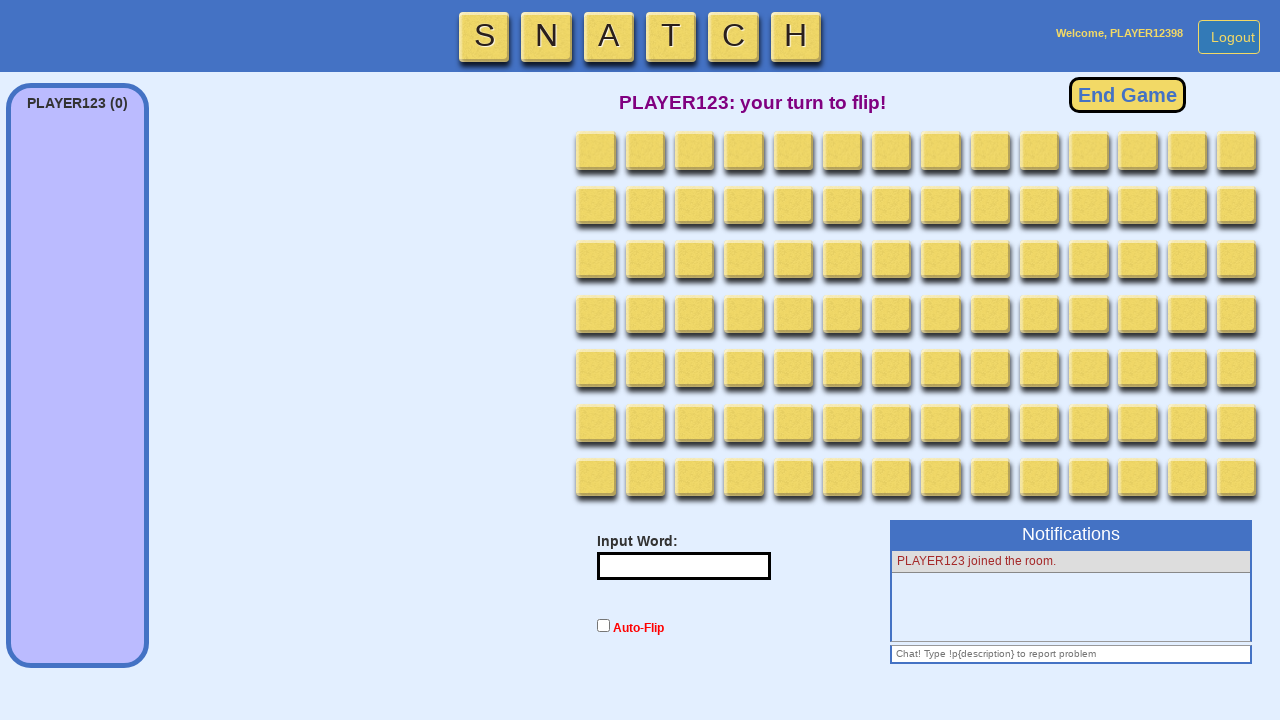